Solves a math captcha by reading a value, calculating the result using a mathematical formula, and submitting the answer along with checkbox selections

Starting URL: https://suninjuly.github.io/math.html

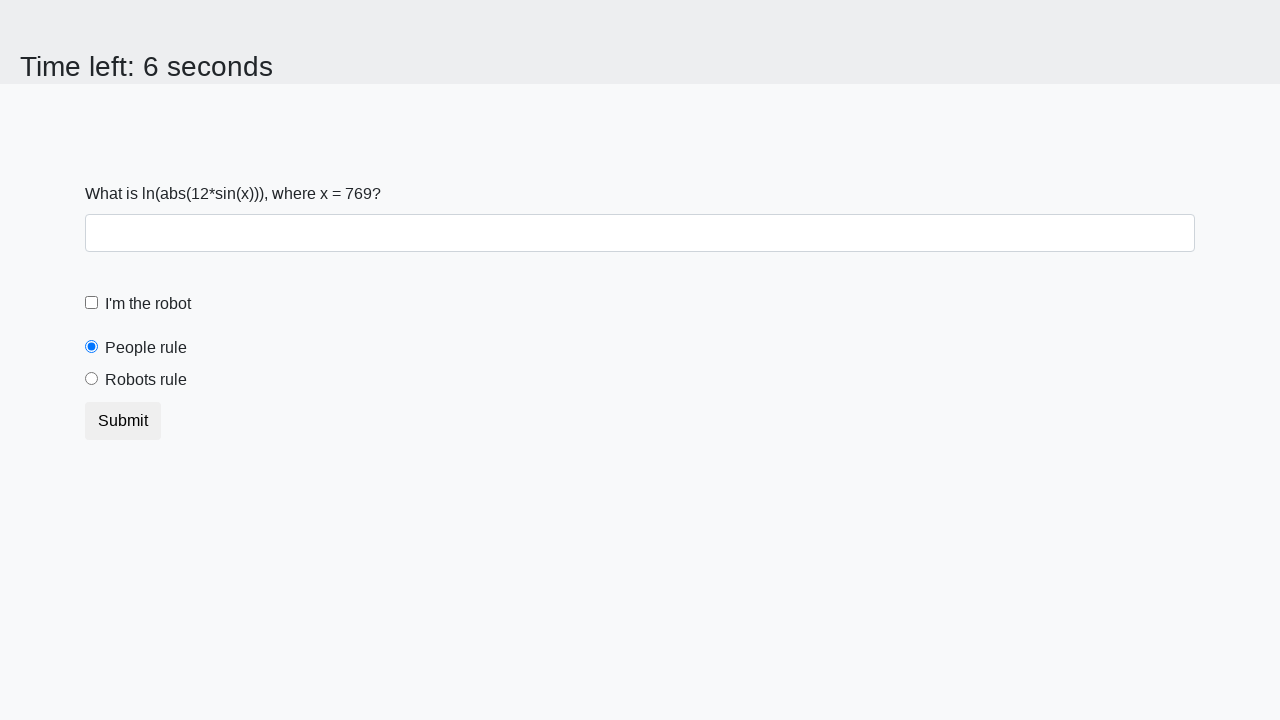

Located the input value element
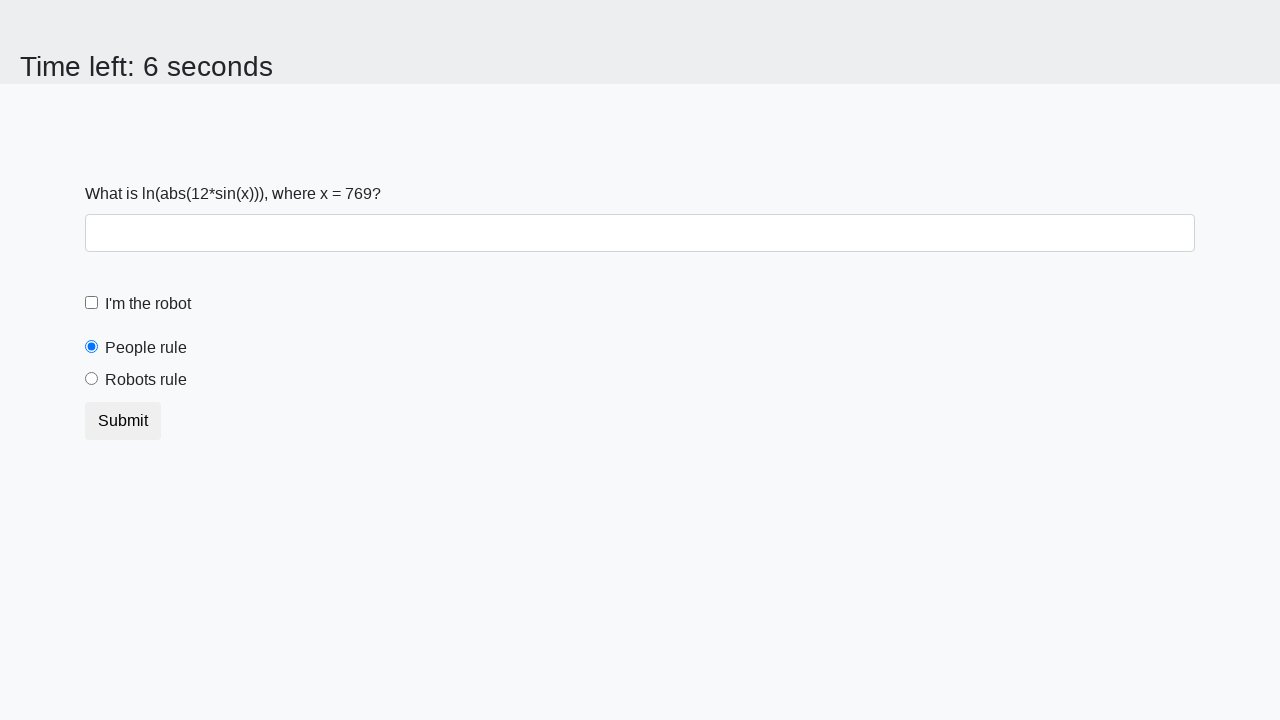

Read input value from the captcha
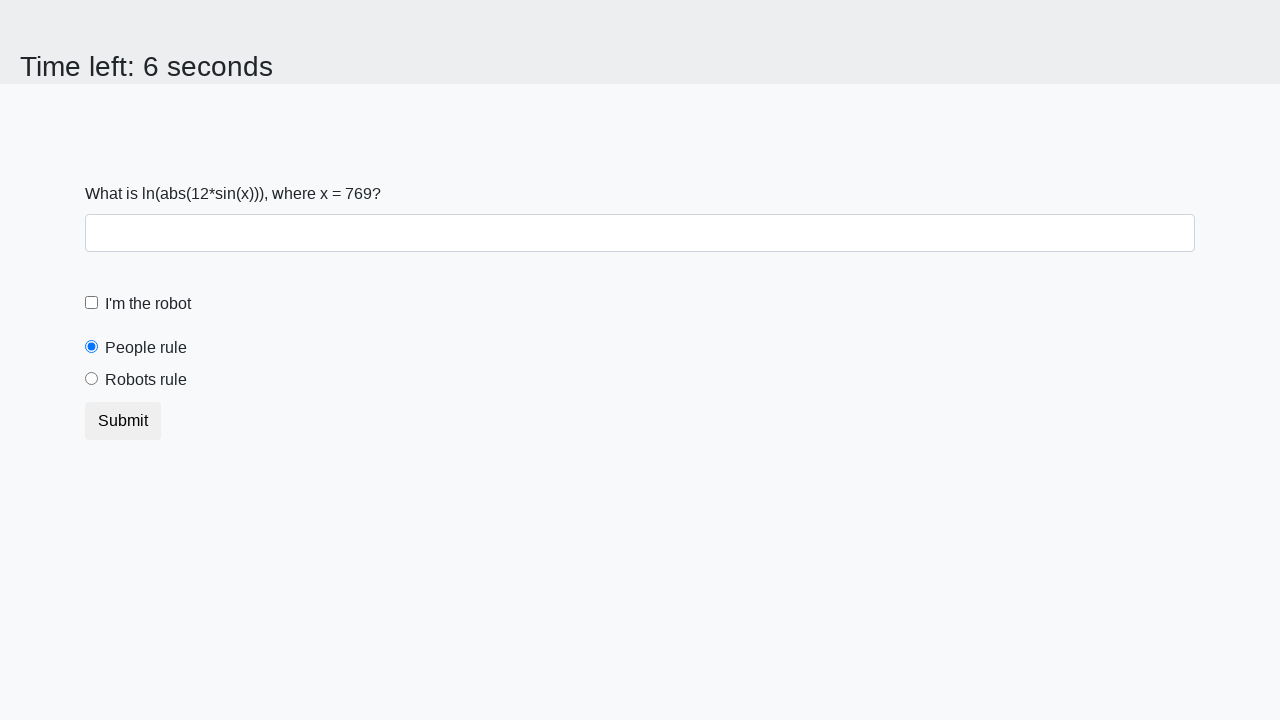

Calculated result using formula: log(abs(12*sin(x)))
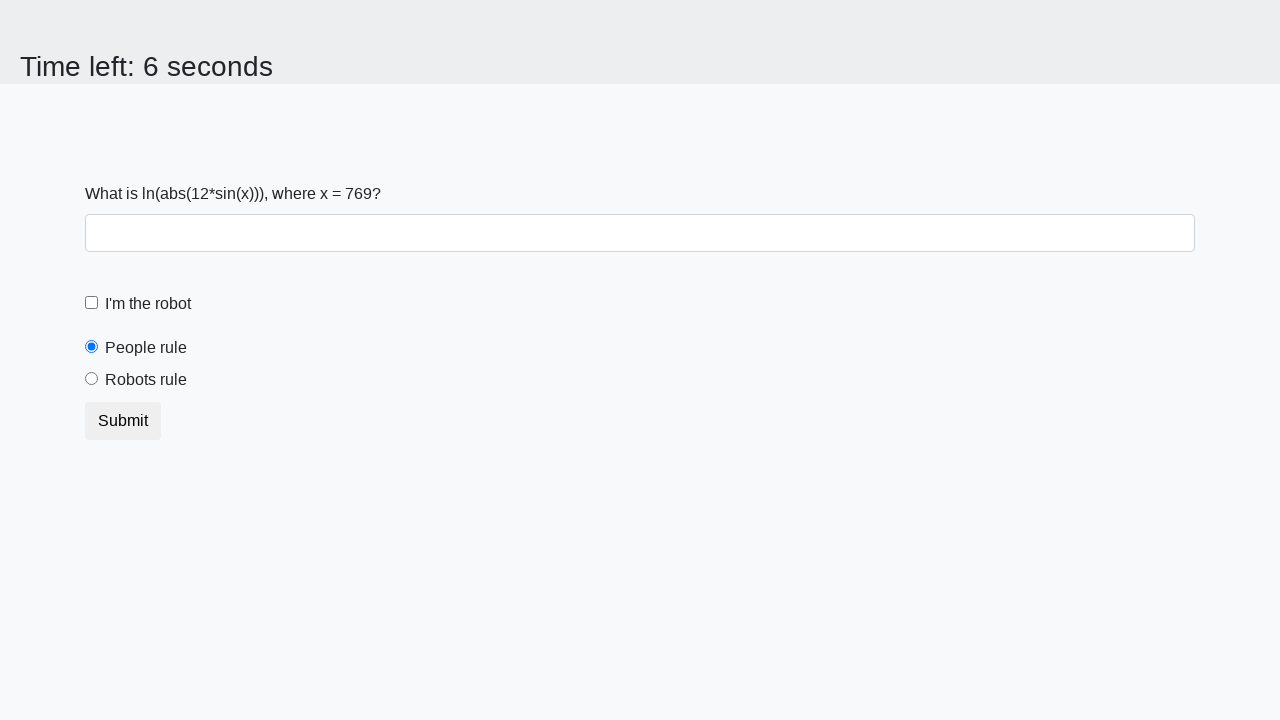

Filled answer field with calculated result on #answer
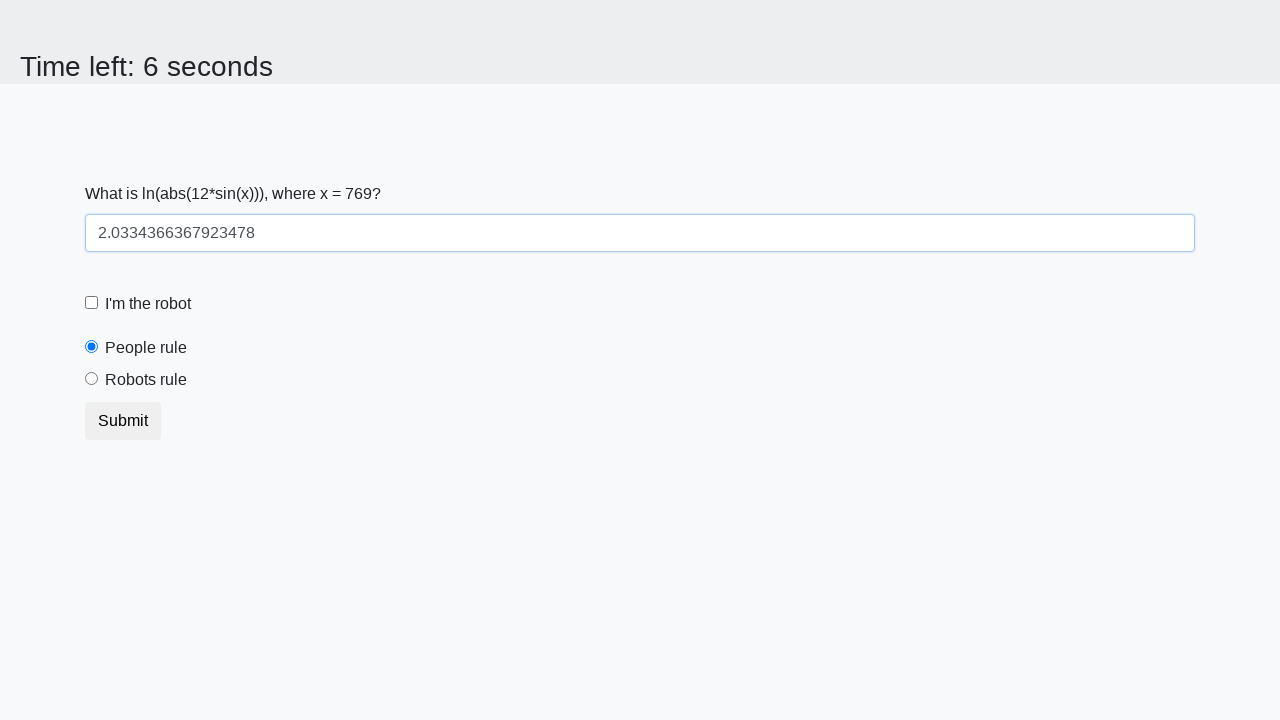

Clicked robot checkbox at (92, 303) on #robotCheckbox
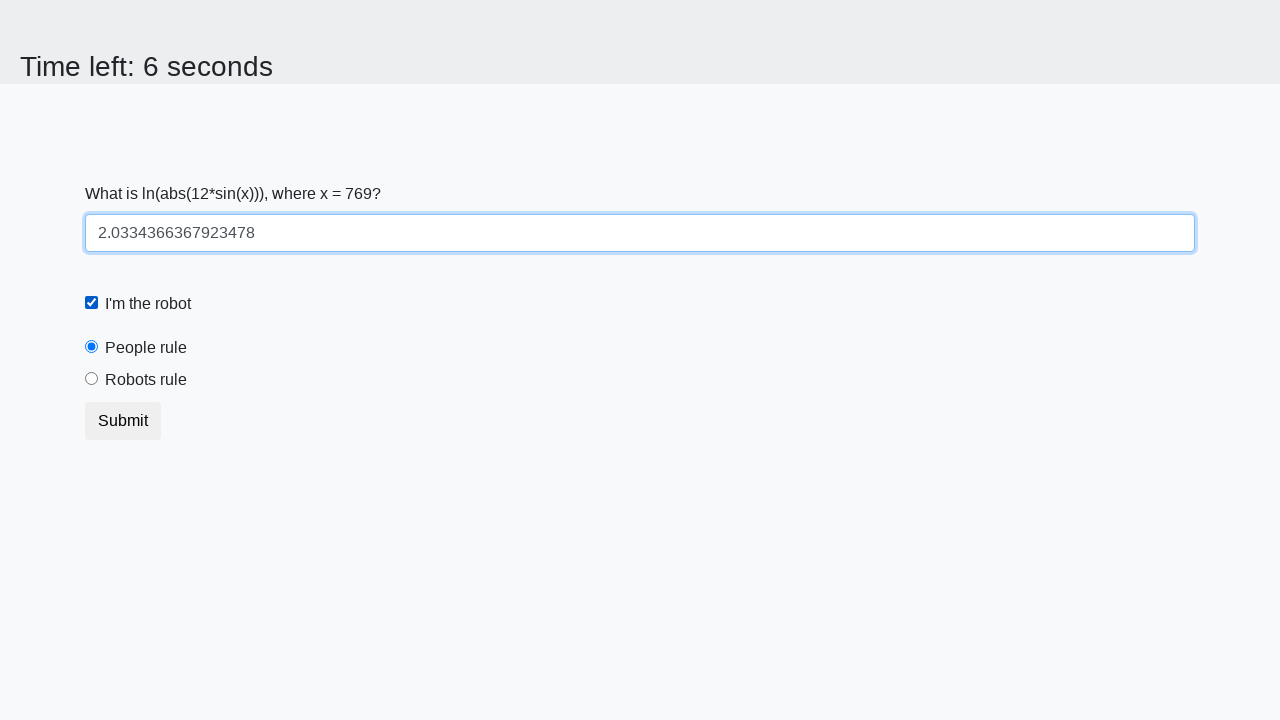

Clicked robots rule radio button at (92, 379) on #robotsRule
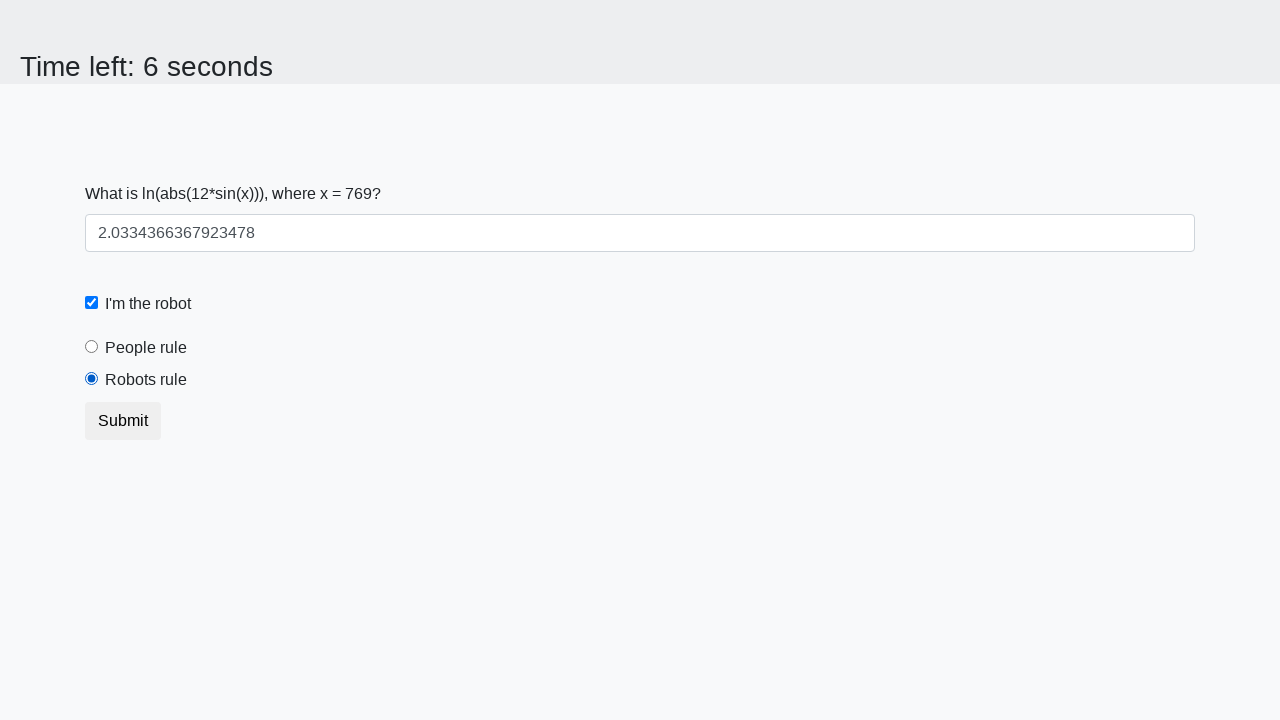

Clicked submit button to complete the captcha at (123, 421) on button
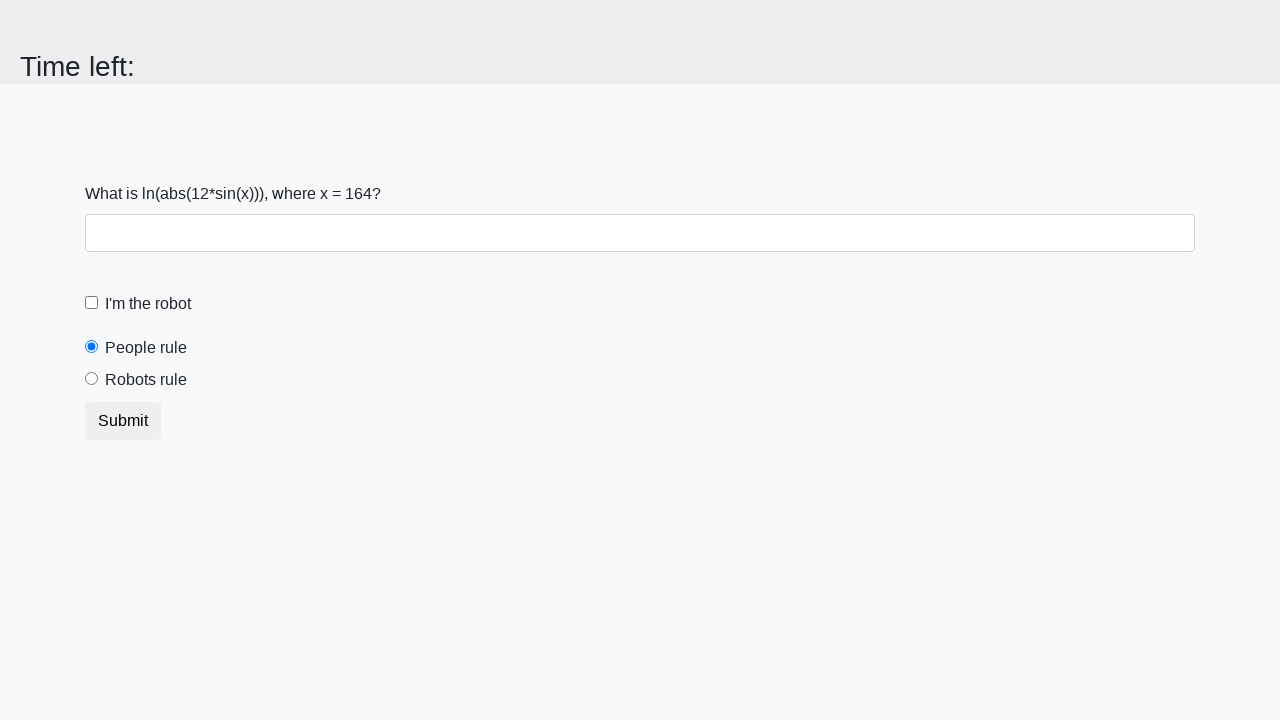

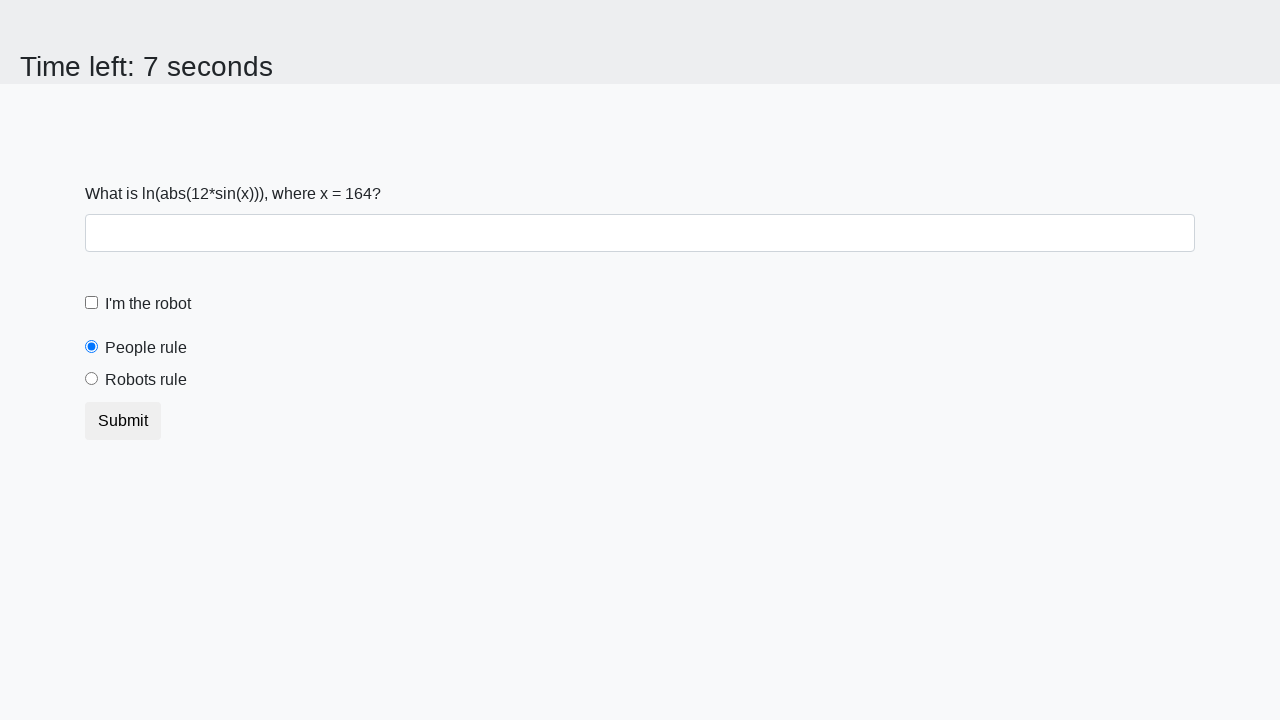